Verifies that the current URL matches the expected OrangeHRM URL

Starting URL: https://opensource-demo.orangehrmlive.com/web/index.php/auth/login

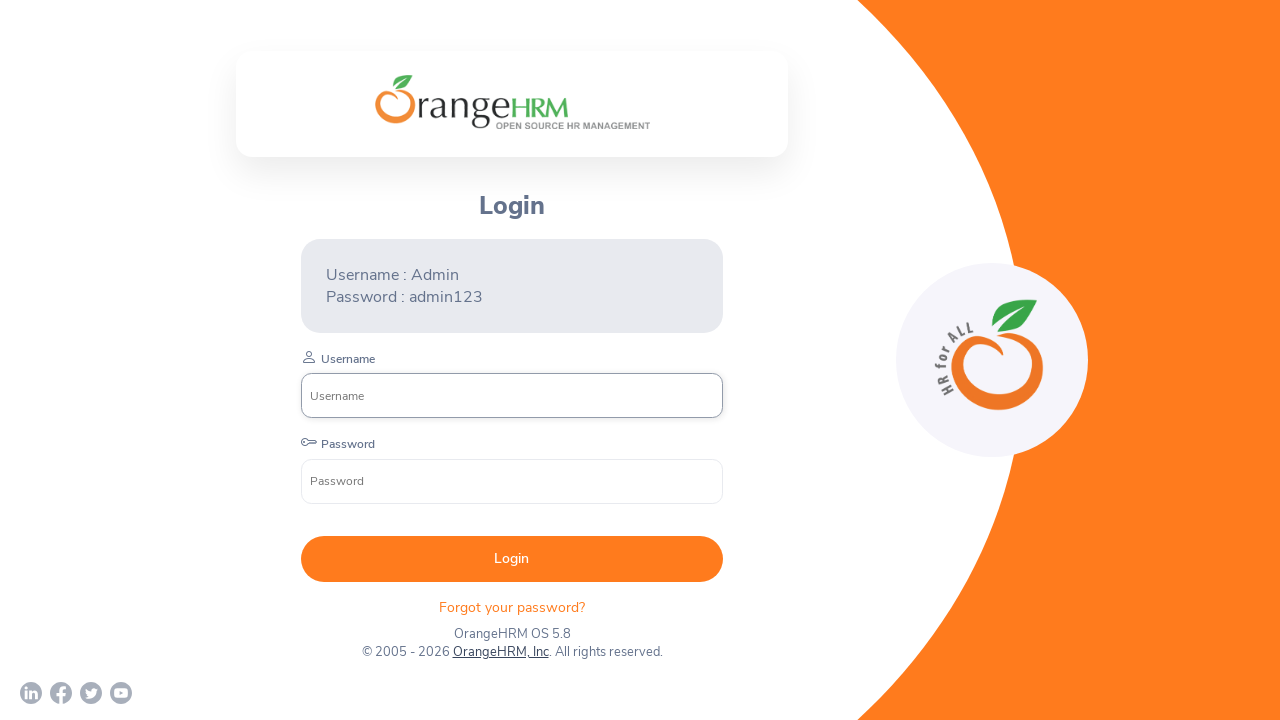

Verified that current URL contains 'opensource-demo.orangehrmlive.com'
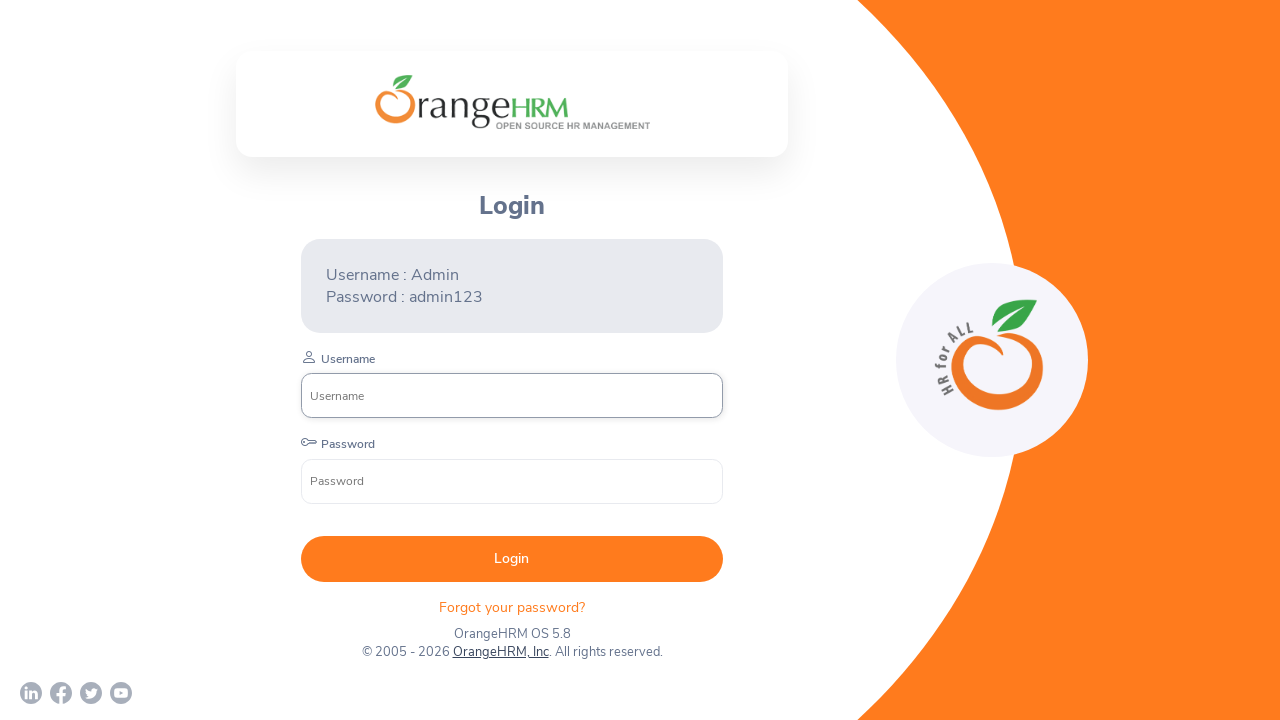

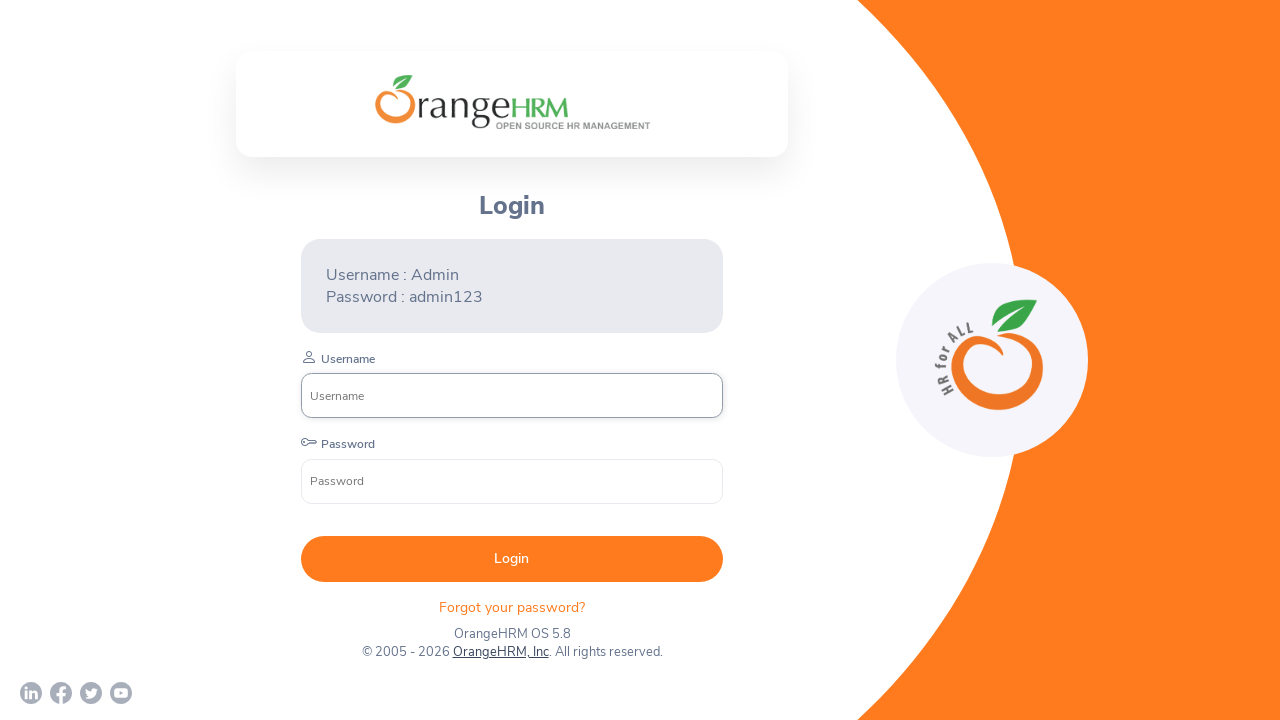